Tests that the "Package For Stores" button is enabled for the demo app by clicking the demo button, navigating to the report card page, and verifying the button is not disabled.

Starting URL: https://preview.pwabuilder.com

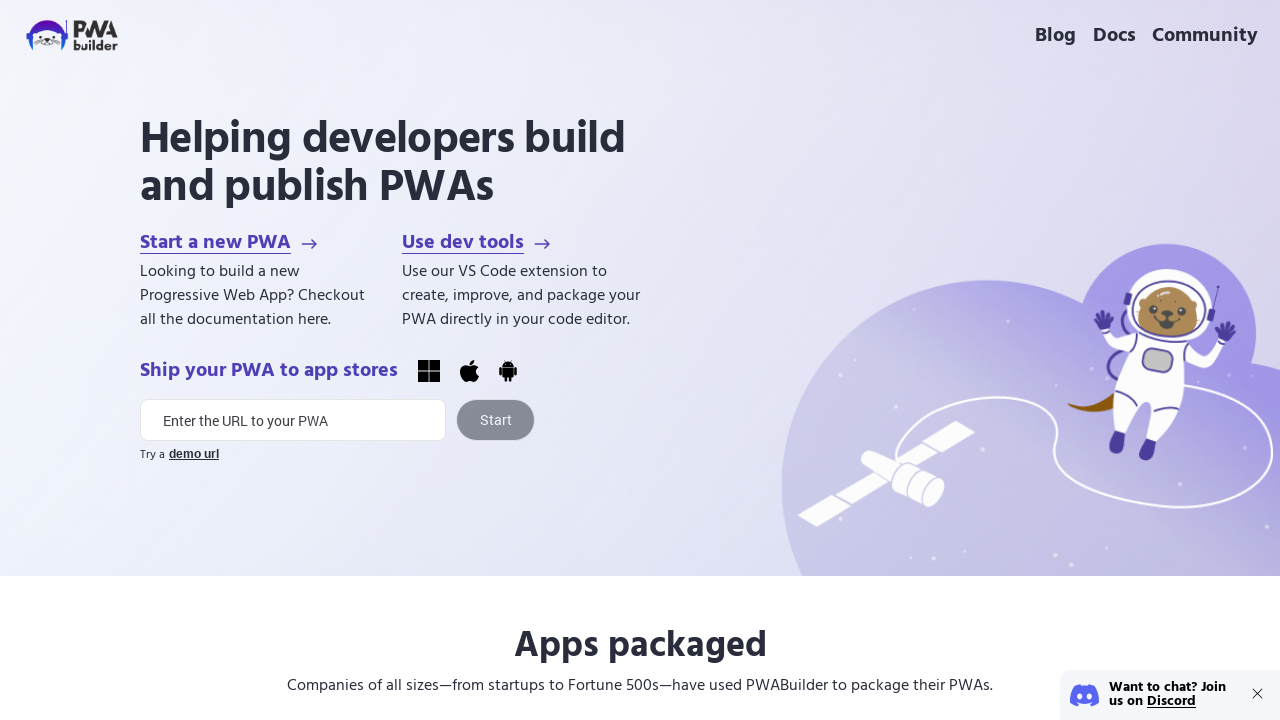

Clicked the demo button to start test at (194, 454) on #demo-action
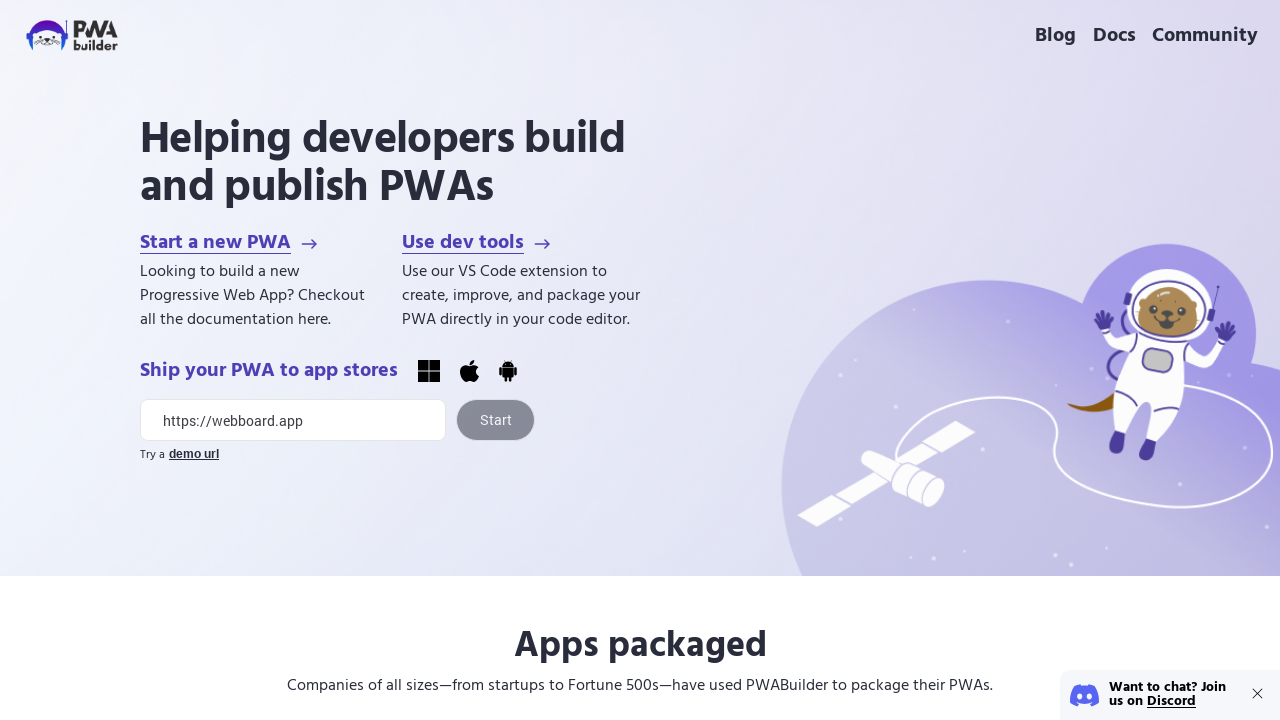

Network idle - initial page load complete
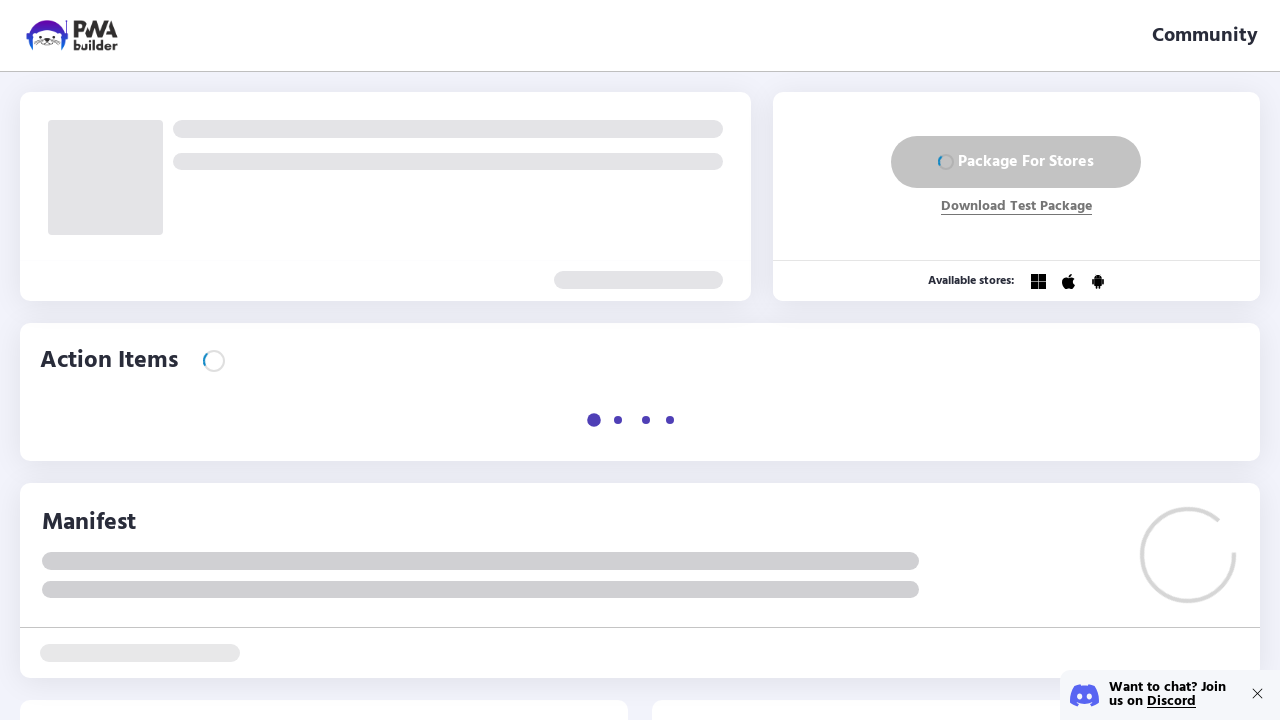

Verified navigation to report card page
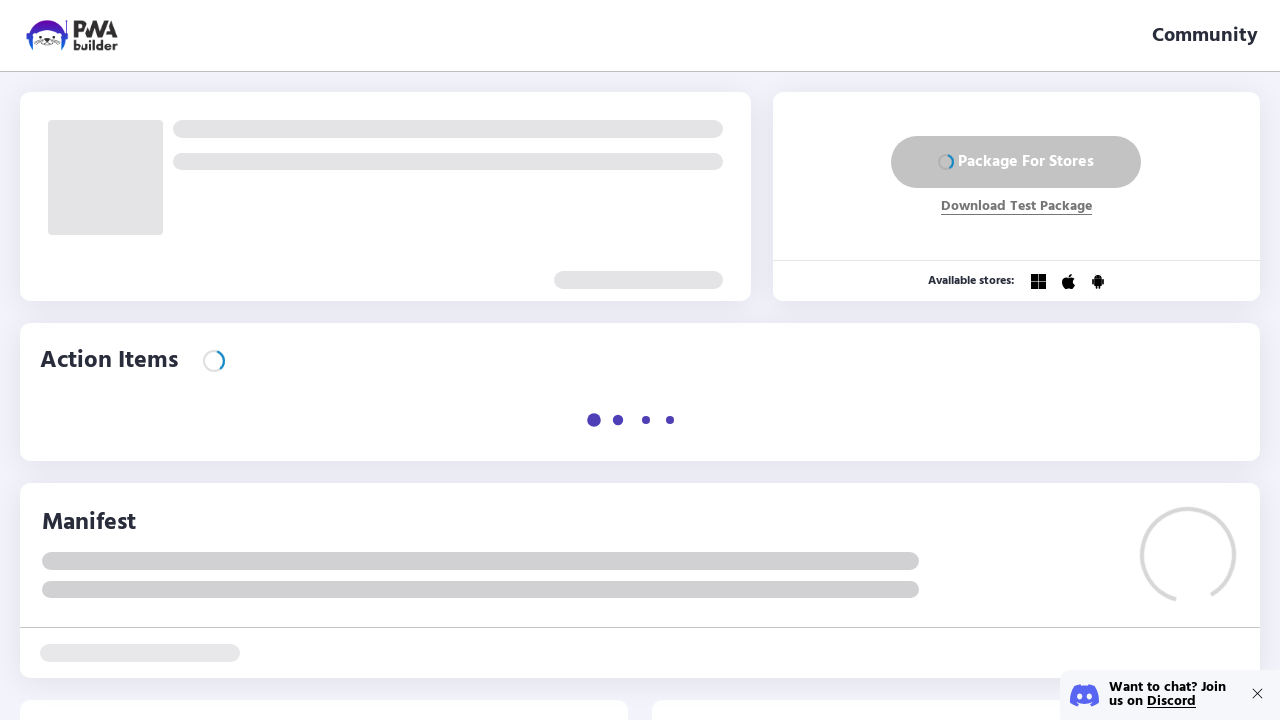

Network idle - report card page fully loaded
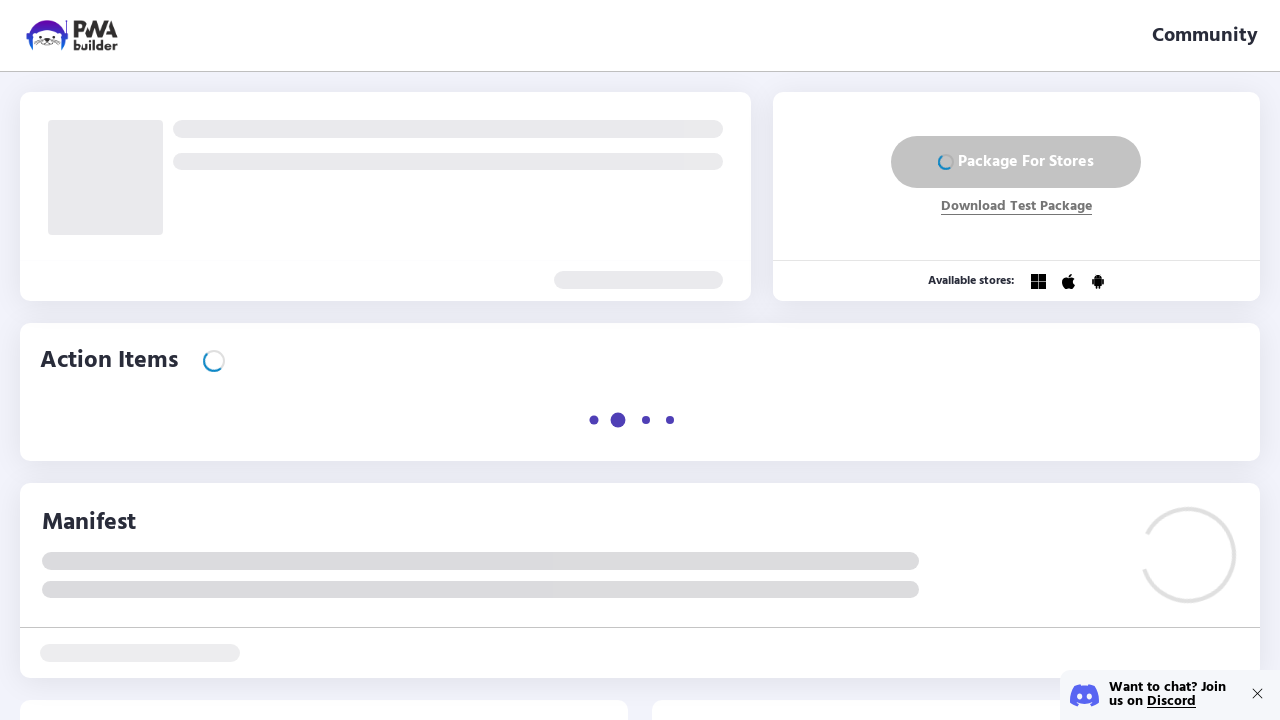

Progress ring appeared - tests are running
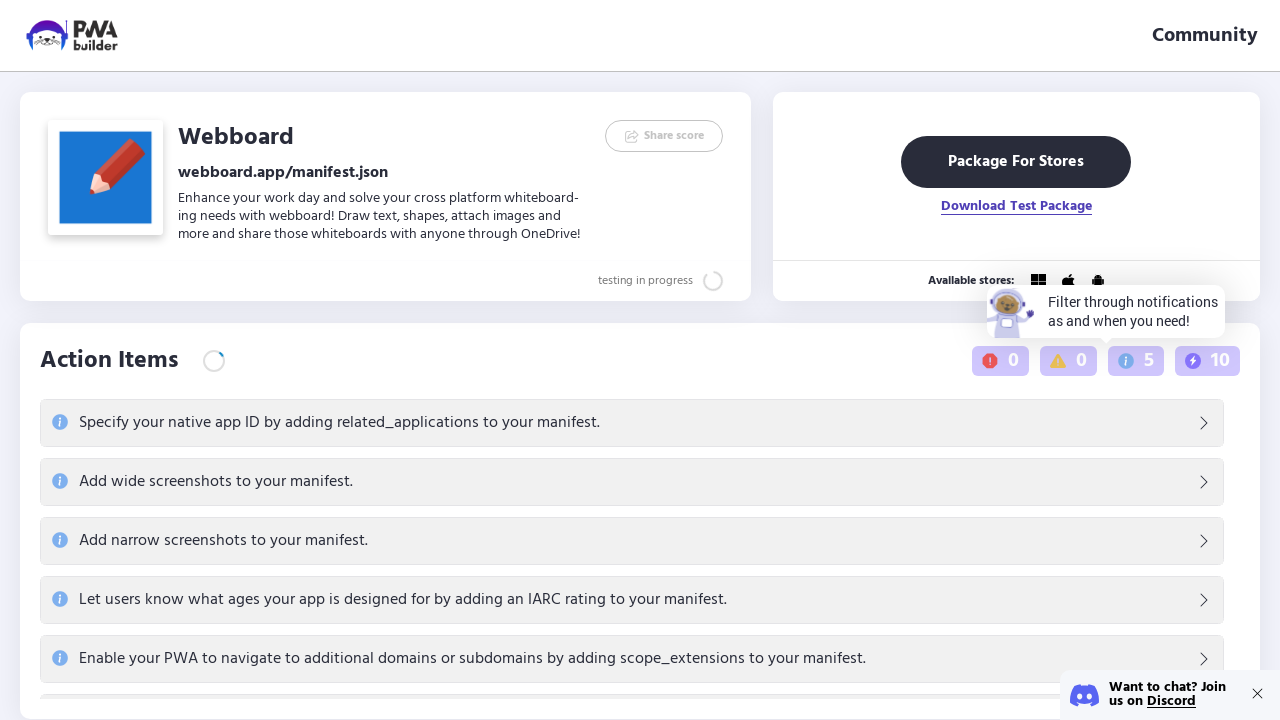

Verified that Package For Stores button is enabled
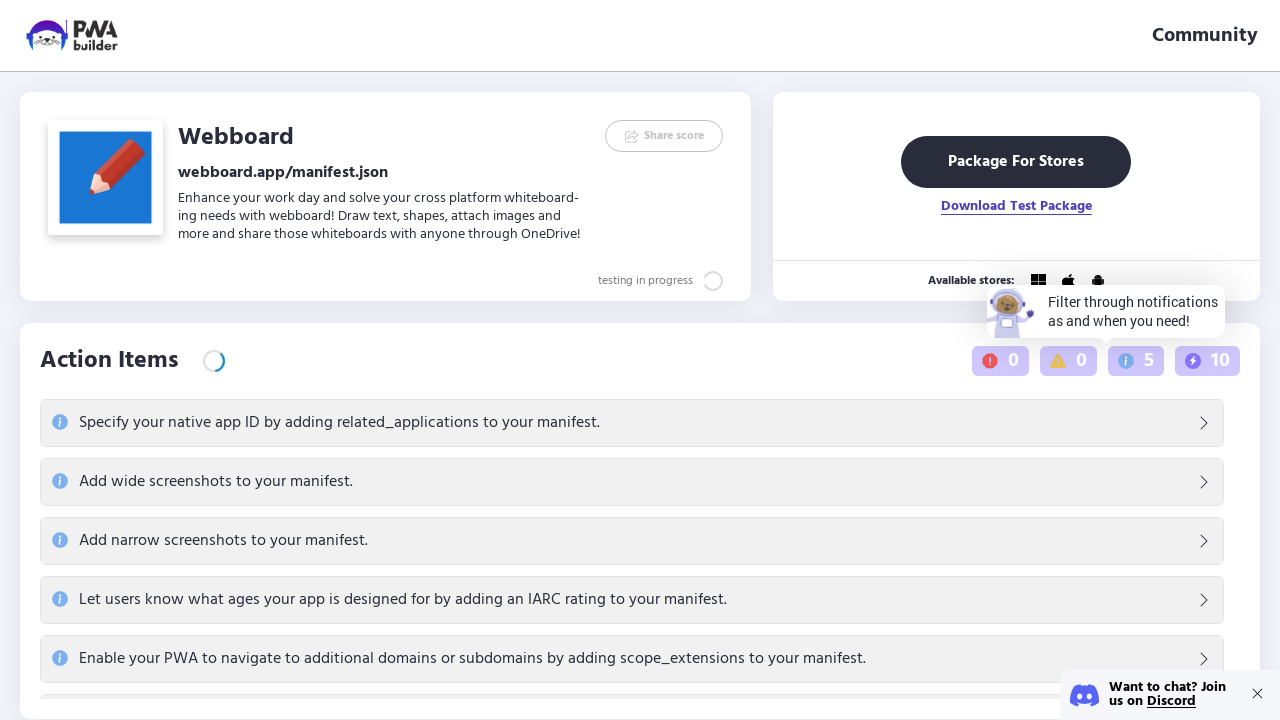

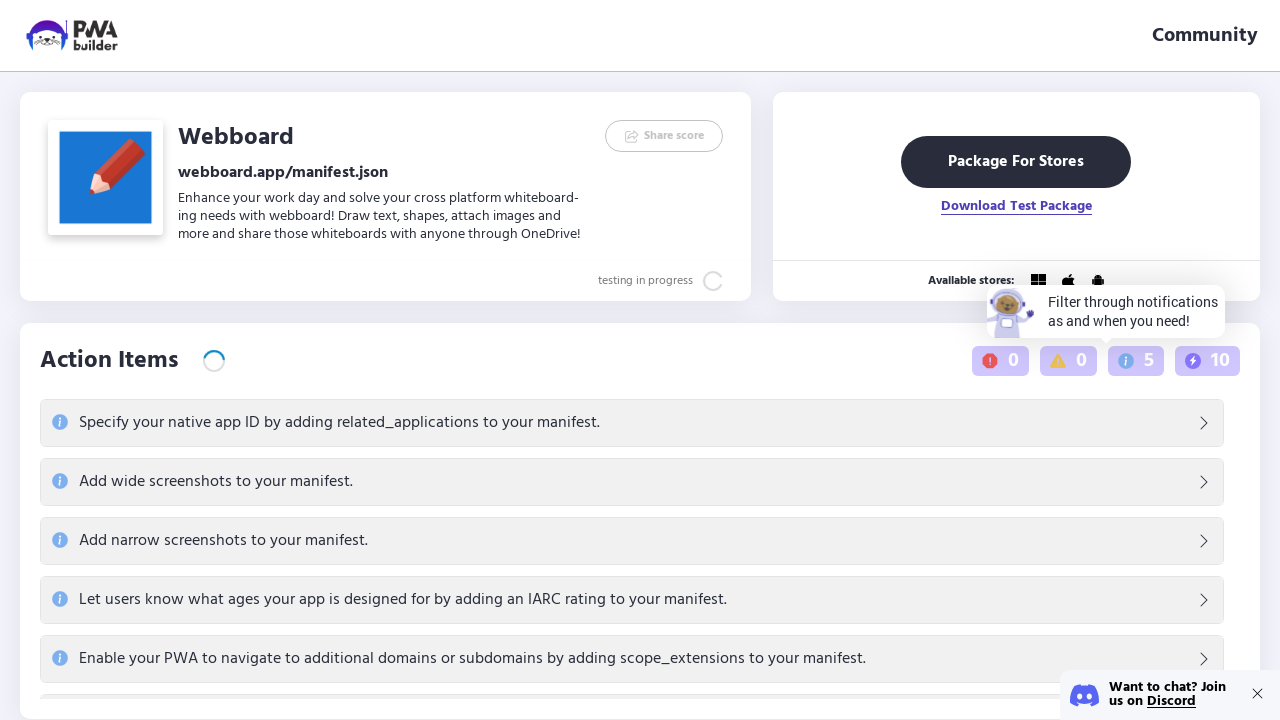